Tests navigation from login page to forgot password/reset password page by clicking the forgot password link

Starting URL: https://app.ninjarmm.com/auth/#/login

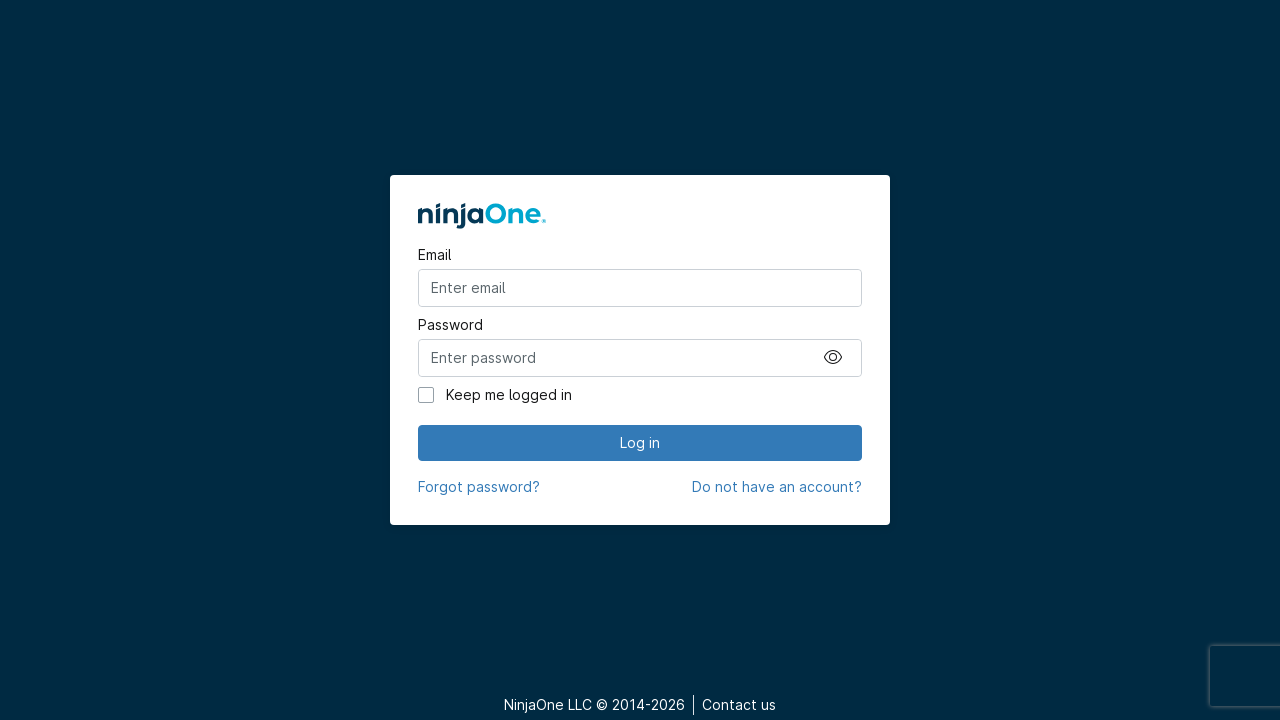

Waited for forgot password link to be visible
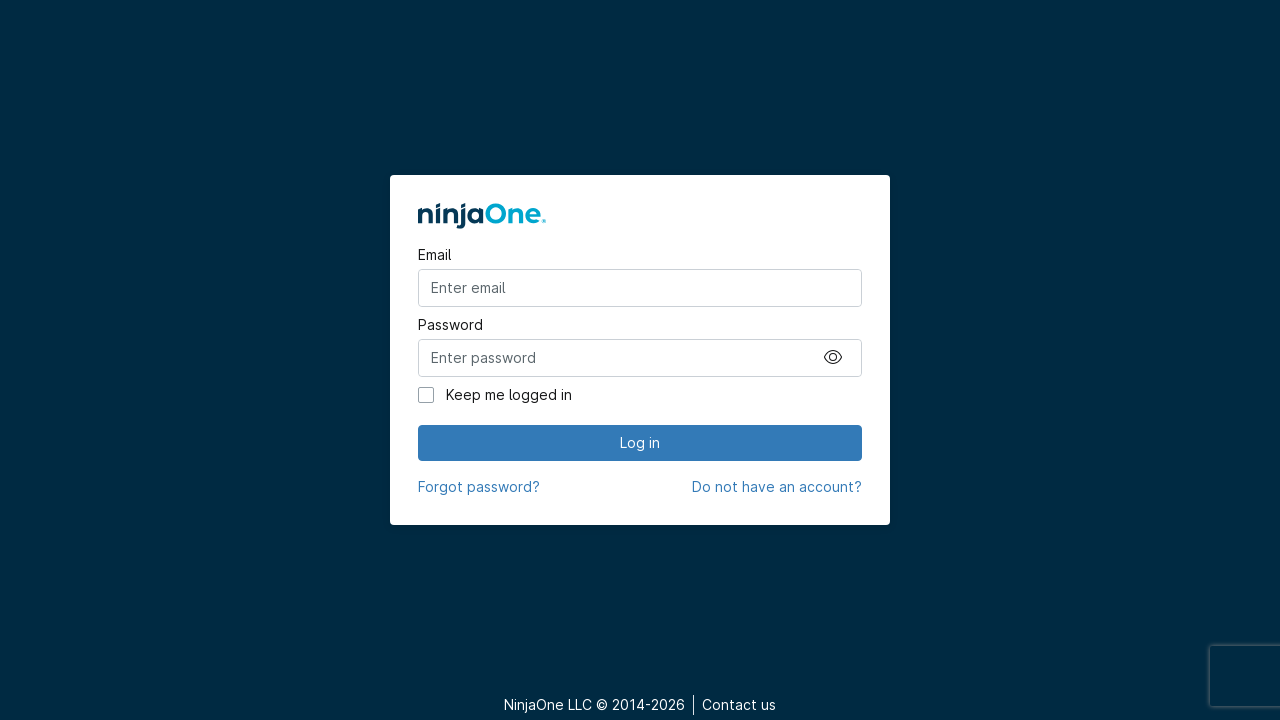

Clicked forgot password link at (479, 487) on a[href="#/resetPassword"]
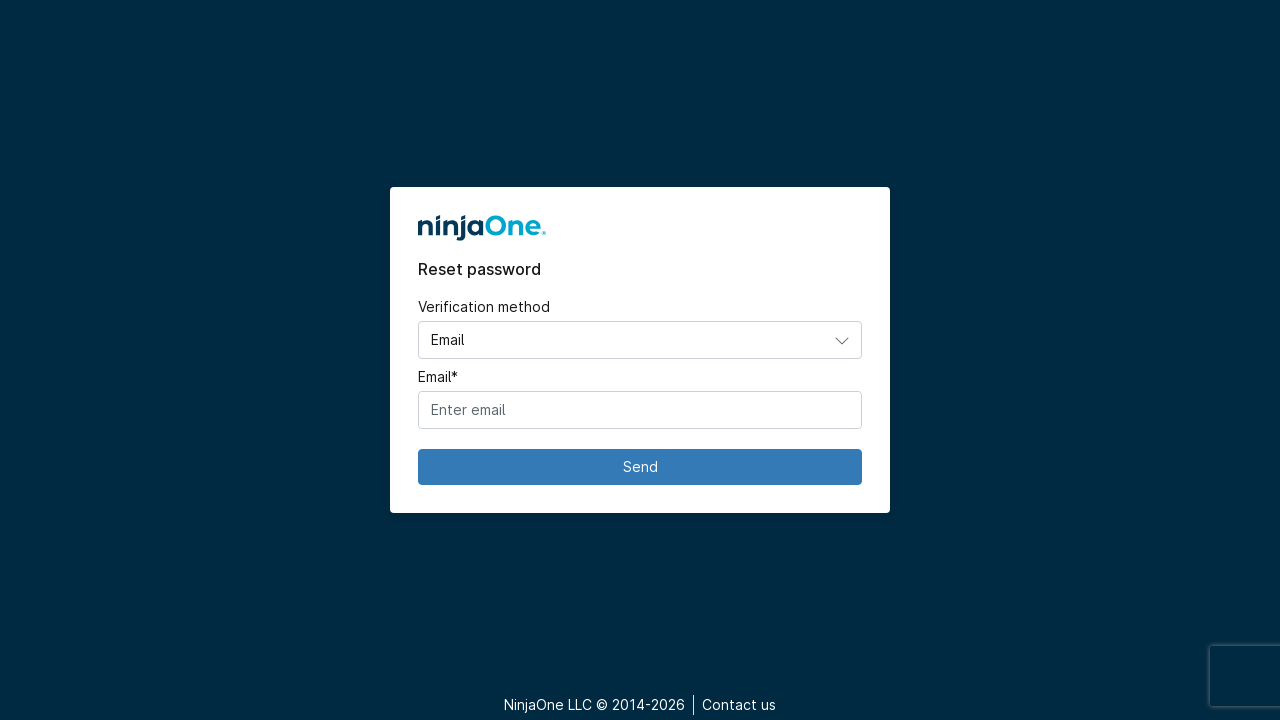

Navigated to reset password page successfully
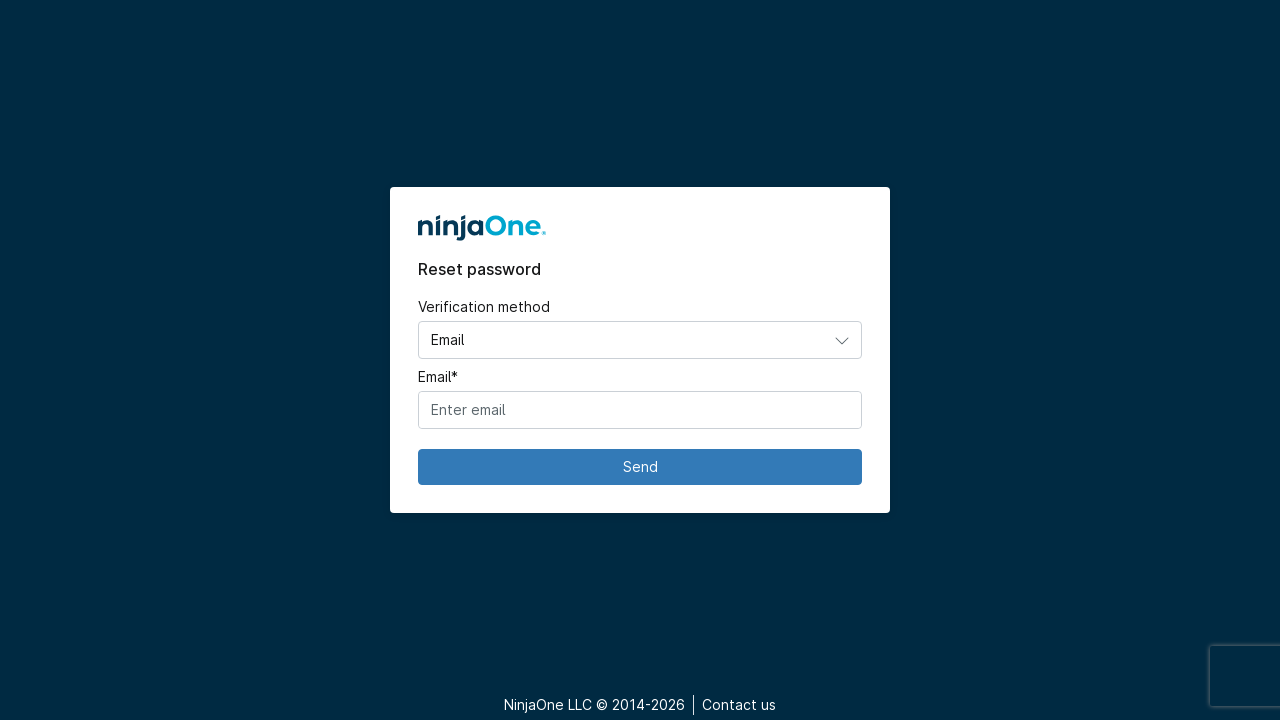

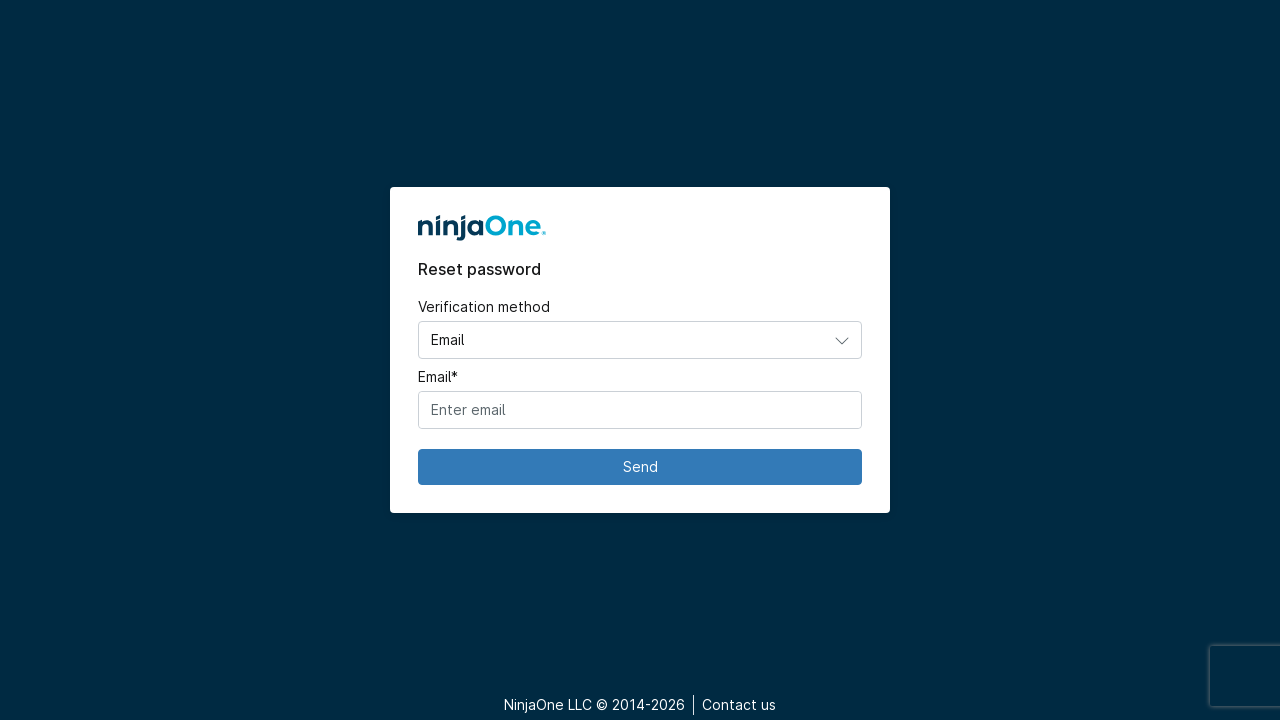